Tests filling out a name form by entering first name and last name values into the respective input fields on a JotForm page

Starting URL: https://form.jotform.com/252362792450963

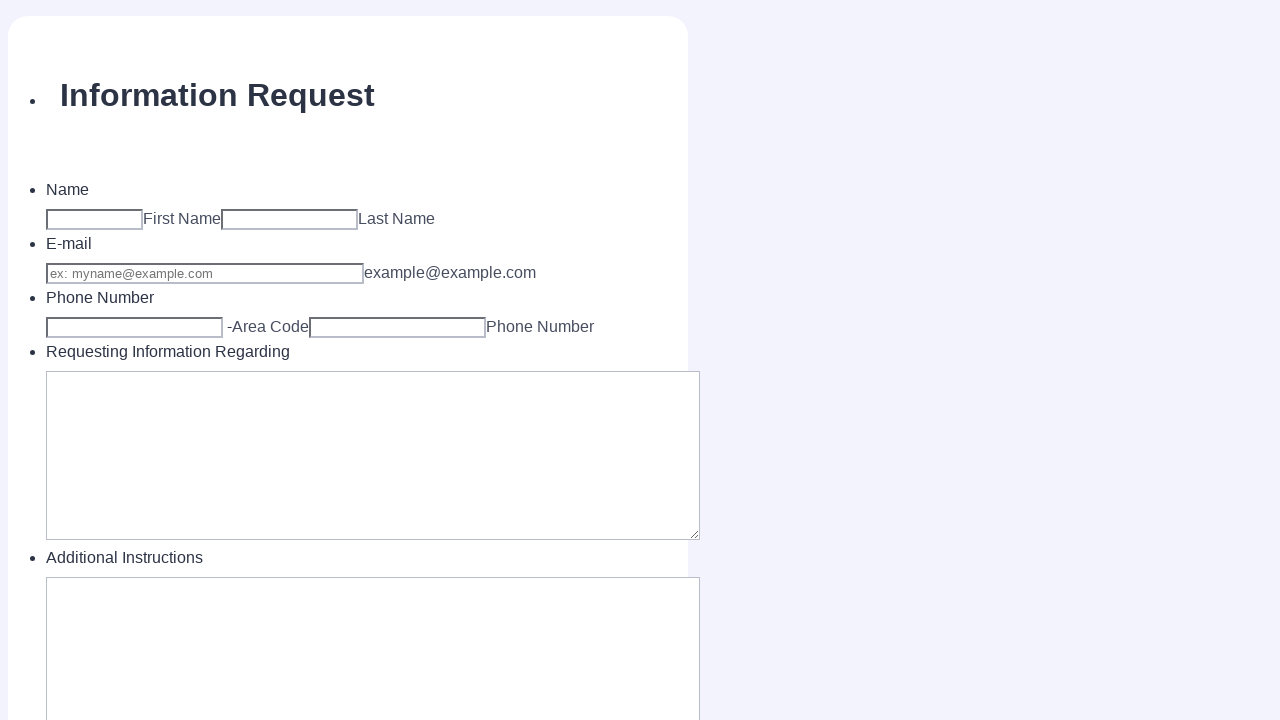

Filled first name field with 'Mehmet Deniz' on input[name='q10_name[first]']
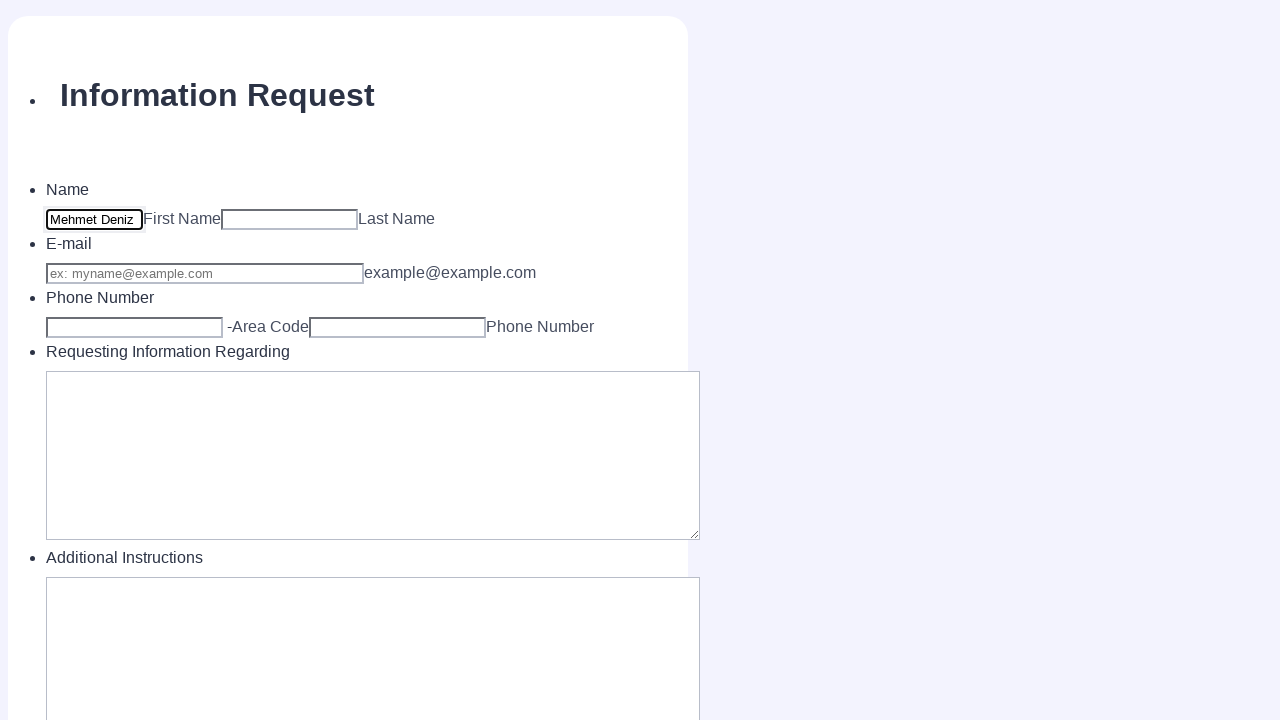

Filled last name field with 'Ünlü' on input[name='q10_name[last]']
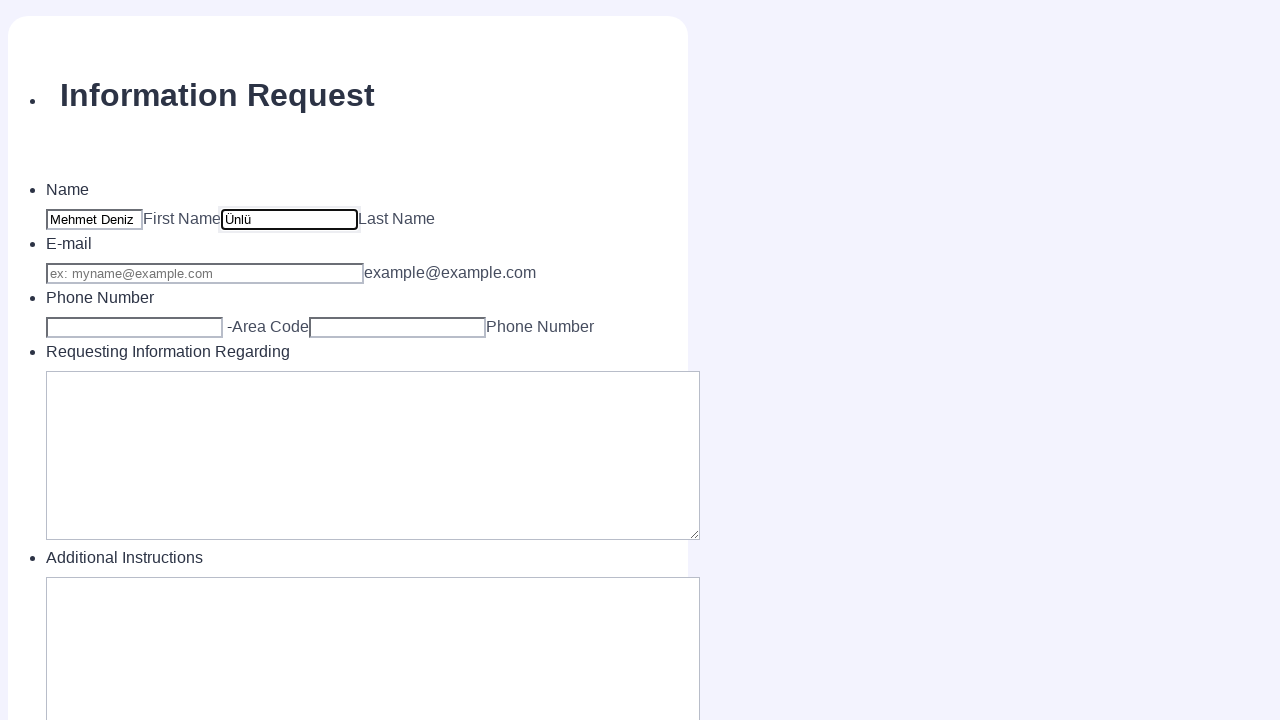

Waited 1 second to verify form is filled
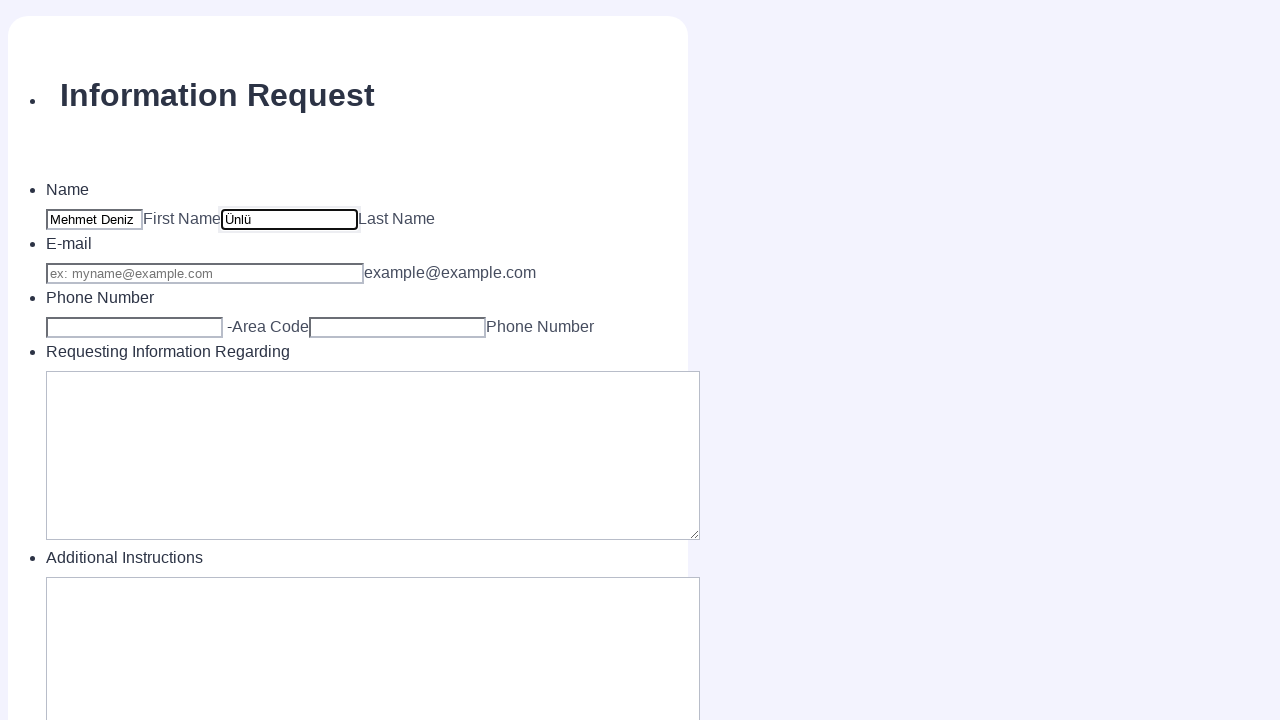

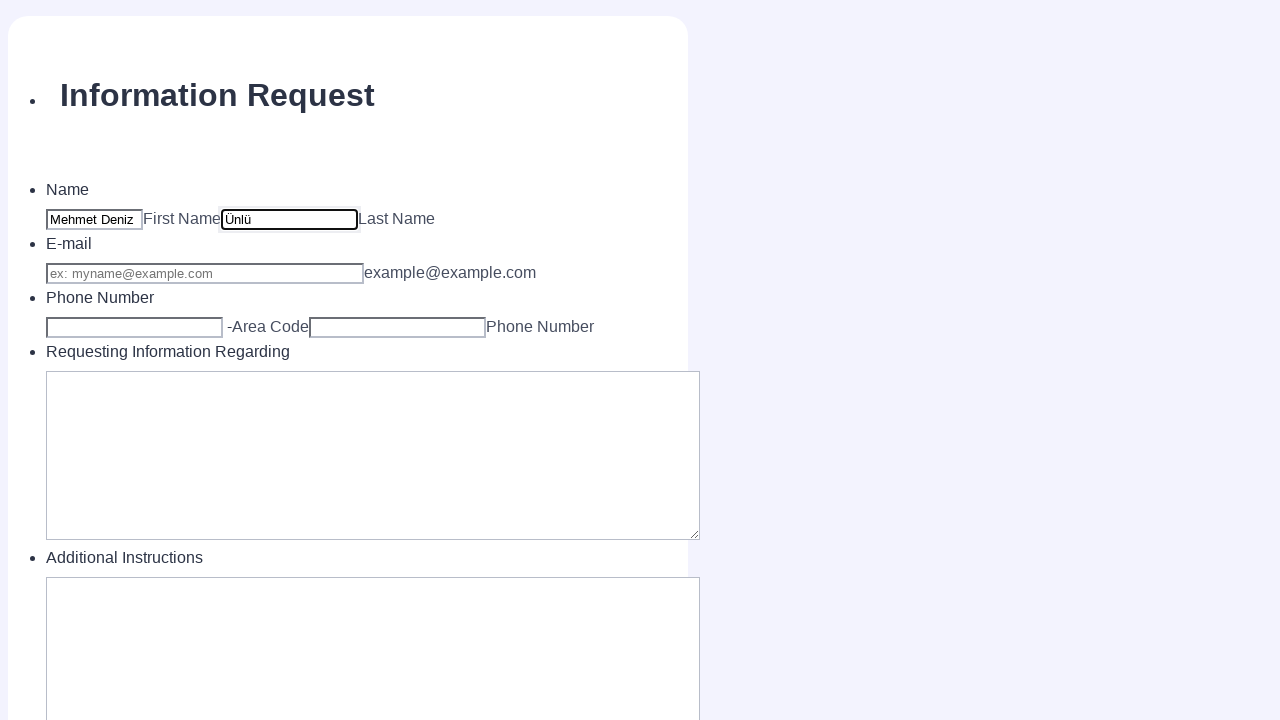